Tests page scrolling functionality by scrolling to the bottom of the page using JavaScript

Starting URL: http://www.tizag.com/javascriptT/javascript-innerHTML.php

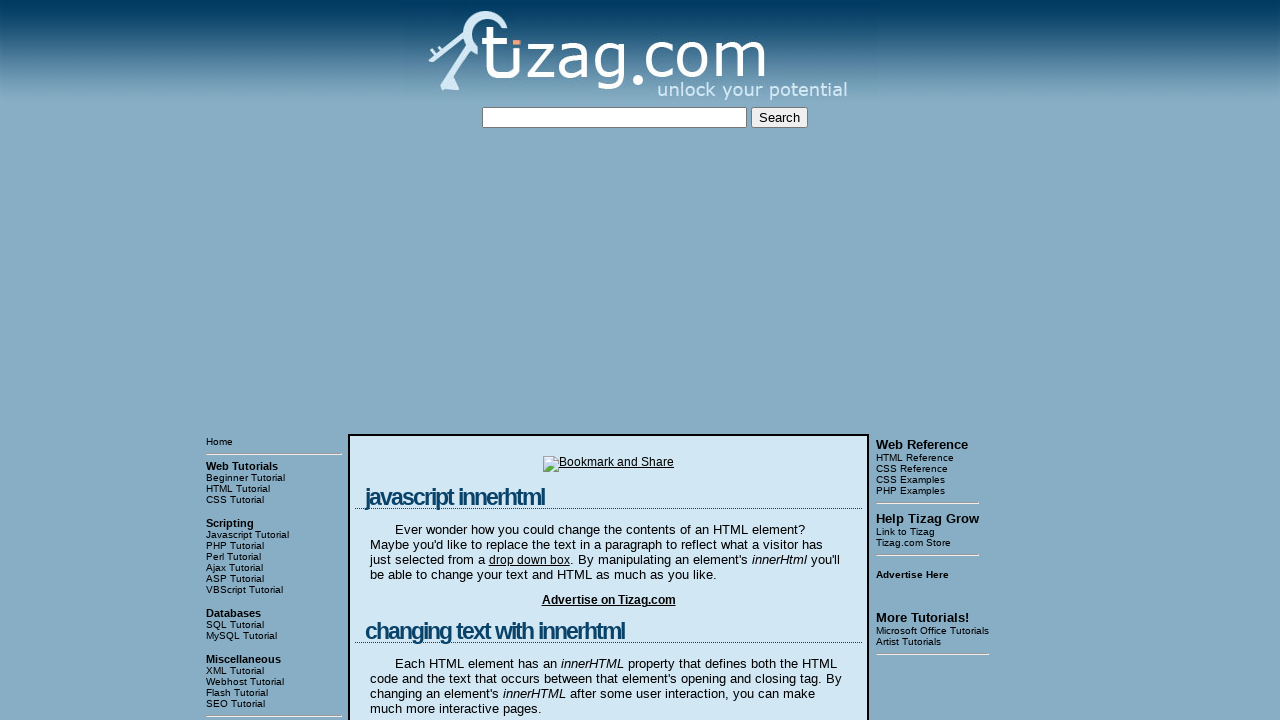

Navigated to JavaScript innerHTML tutorial page
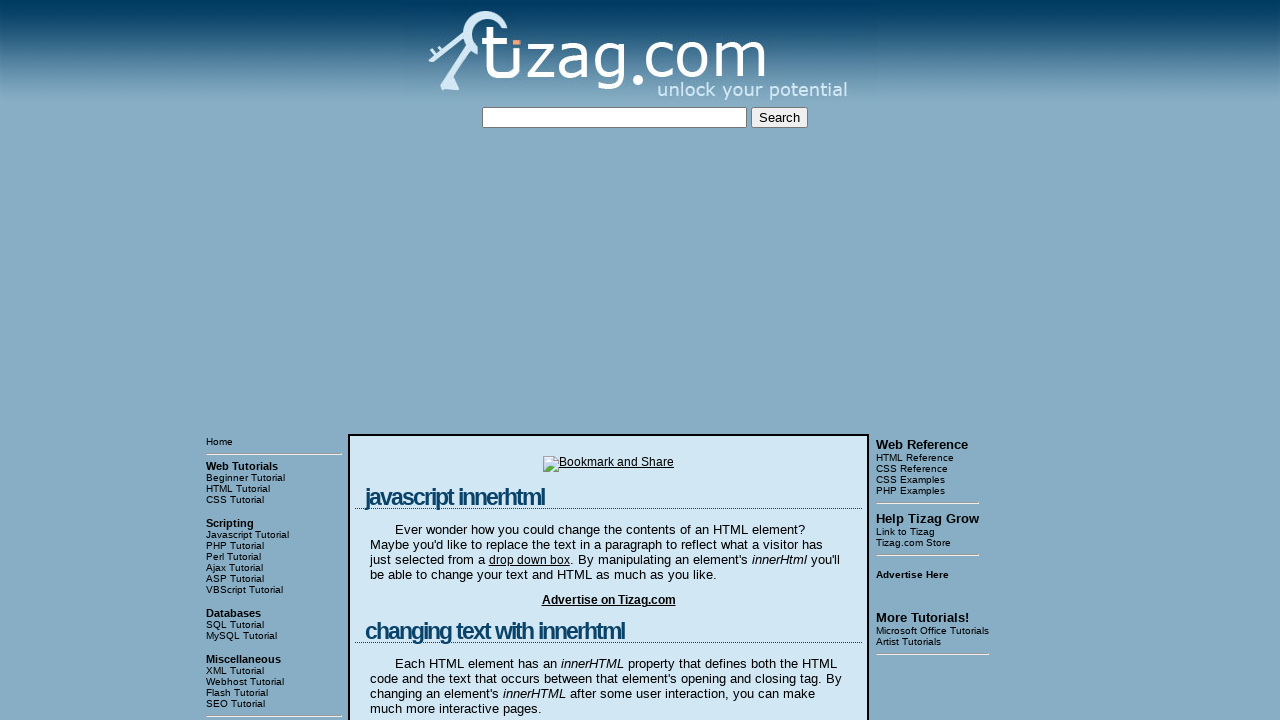

Scrolled to the bottom of the page using JavaScript
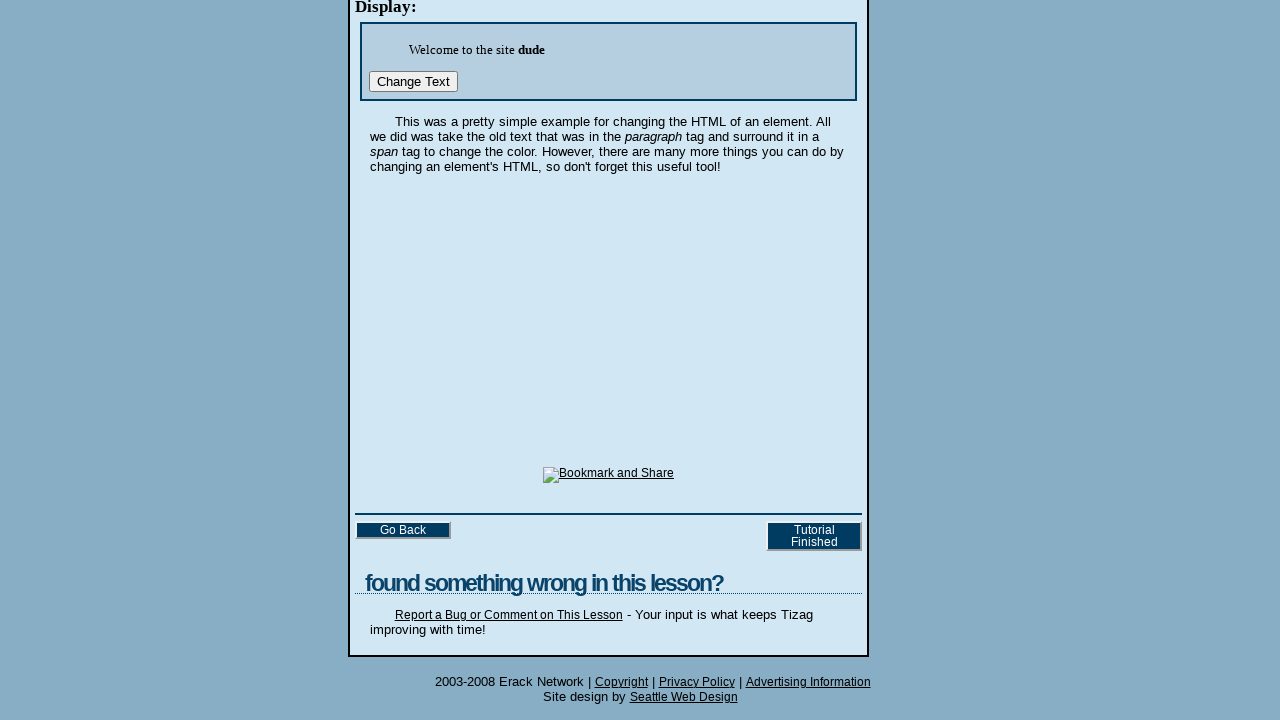

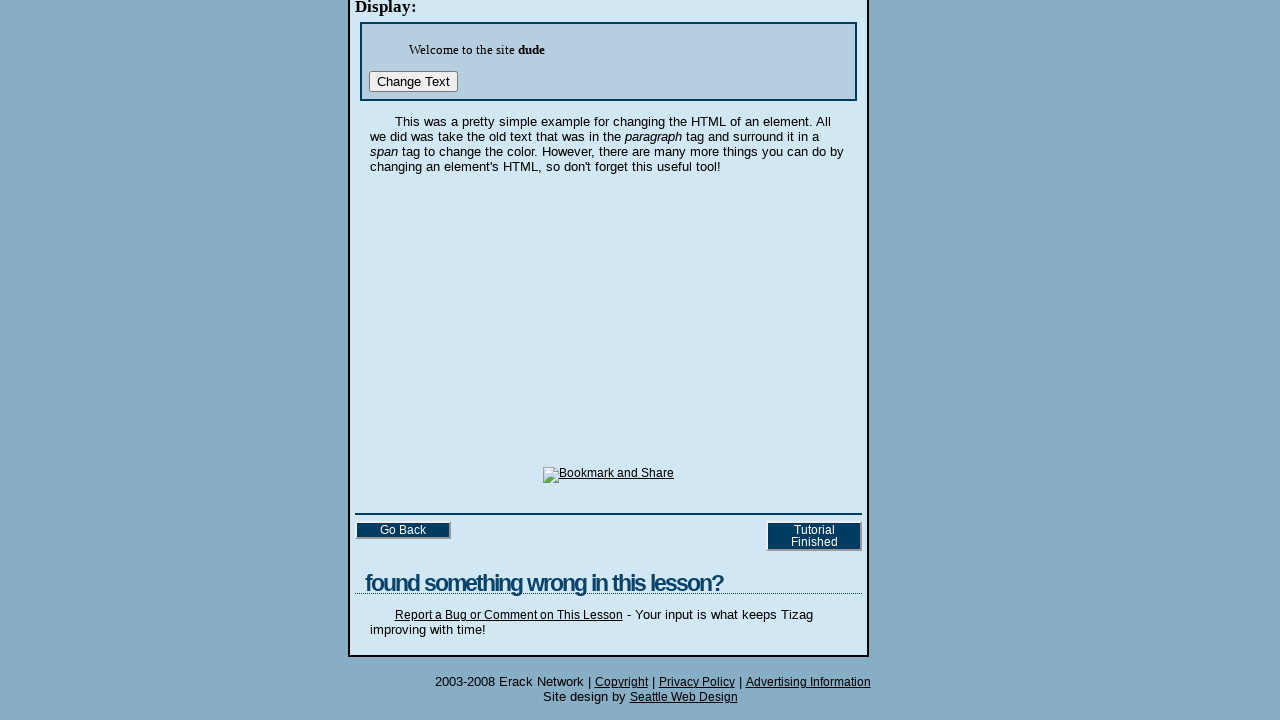